Tests checkbox functionality by verifying initial checkbox states and then clicking each checkbox to toggle their checked/unchecked states

Starting URL: https://the-internet.herokuapp.com/checkboxes

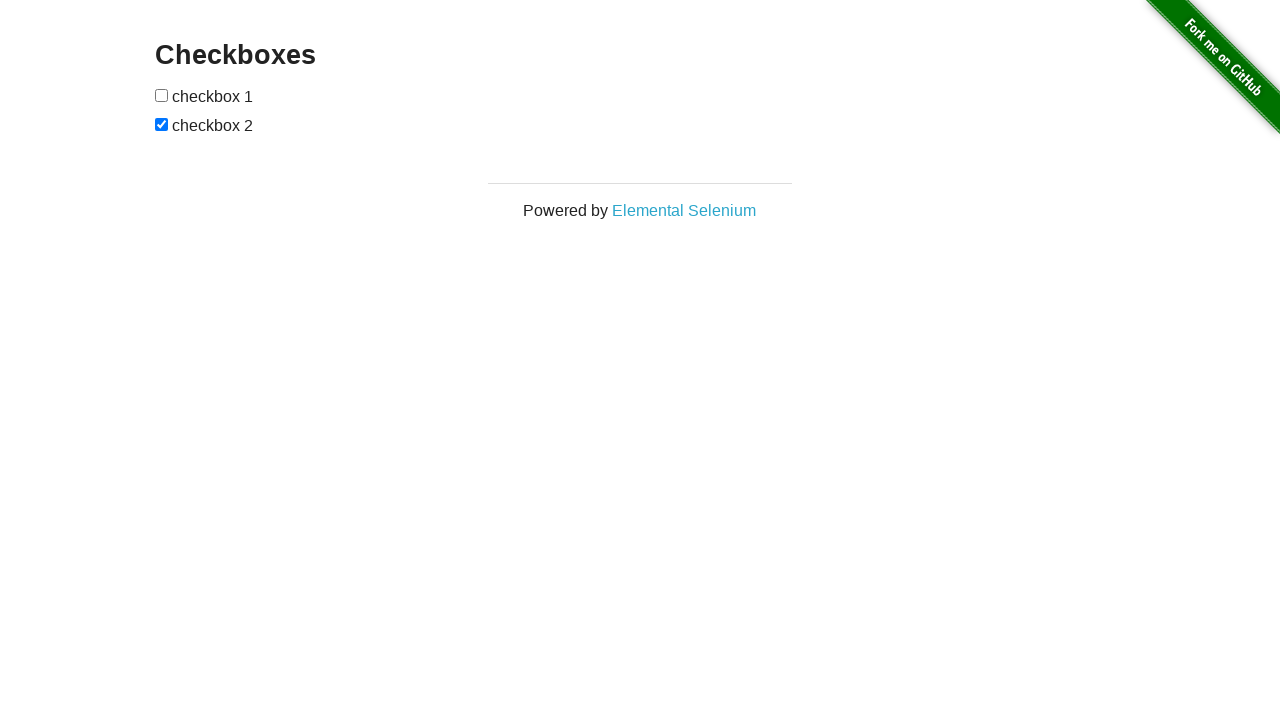

Waited for checkbox form to load
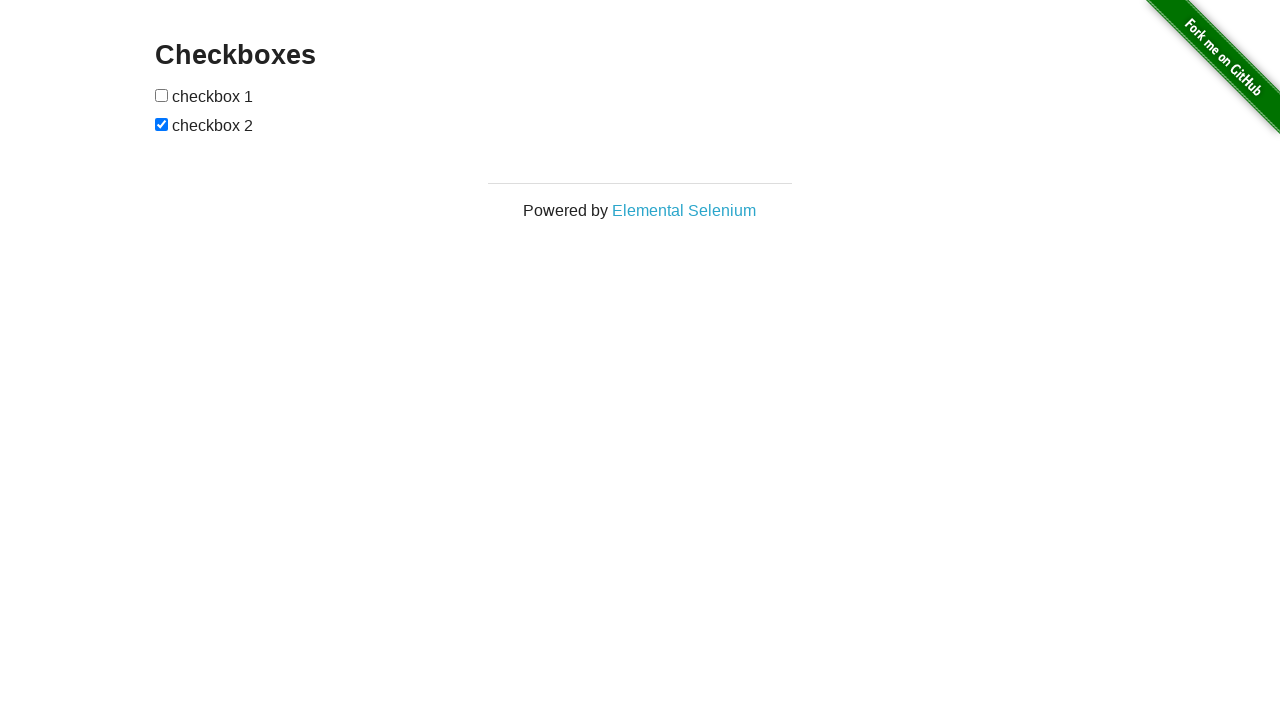

Located all checkboxes within the form
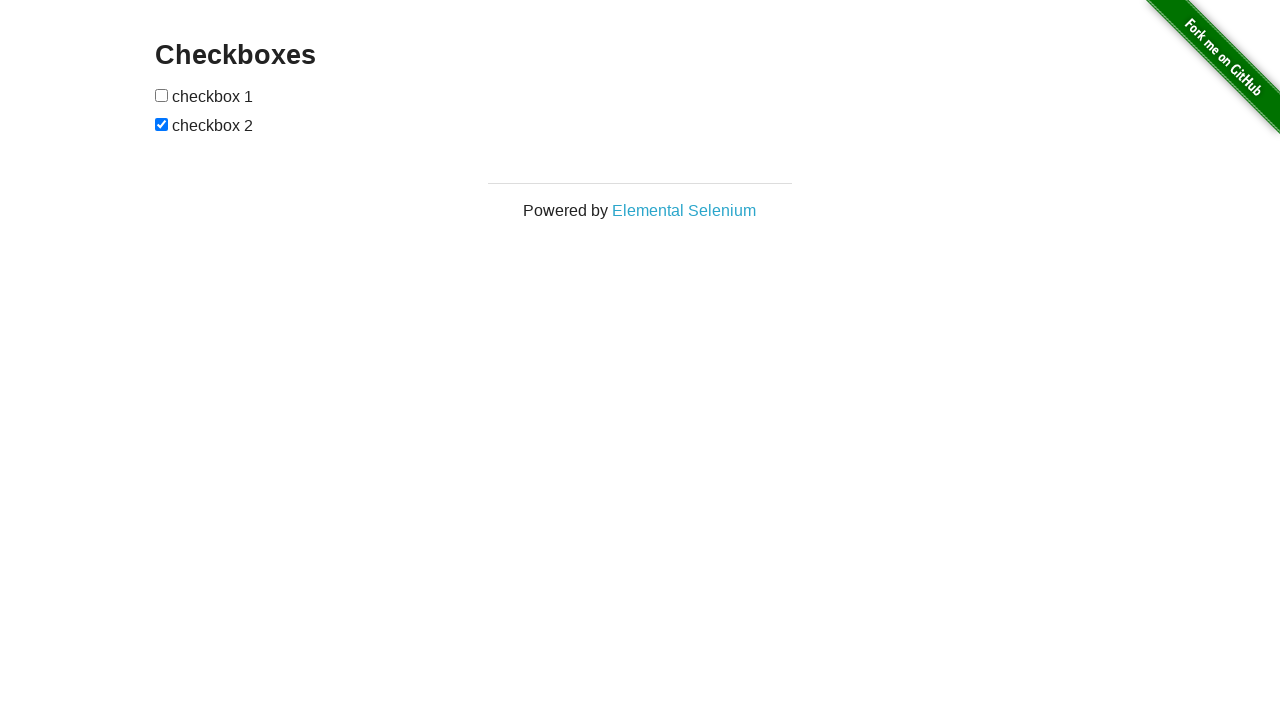

Verified first checkbox is unchecked initially
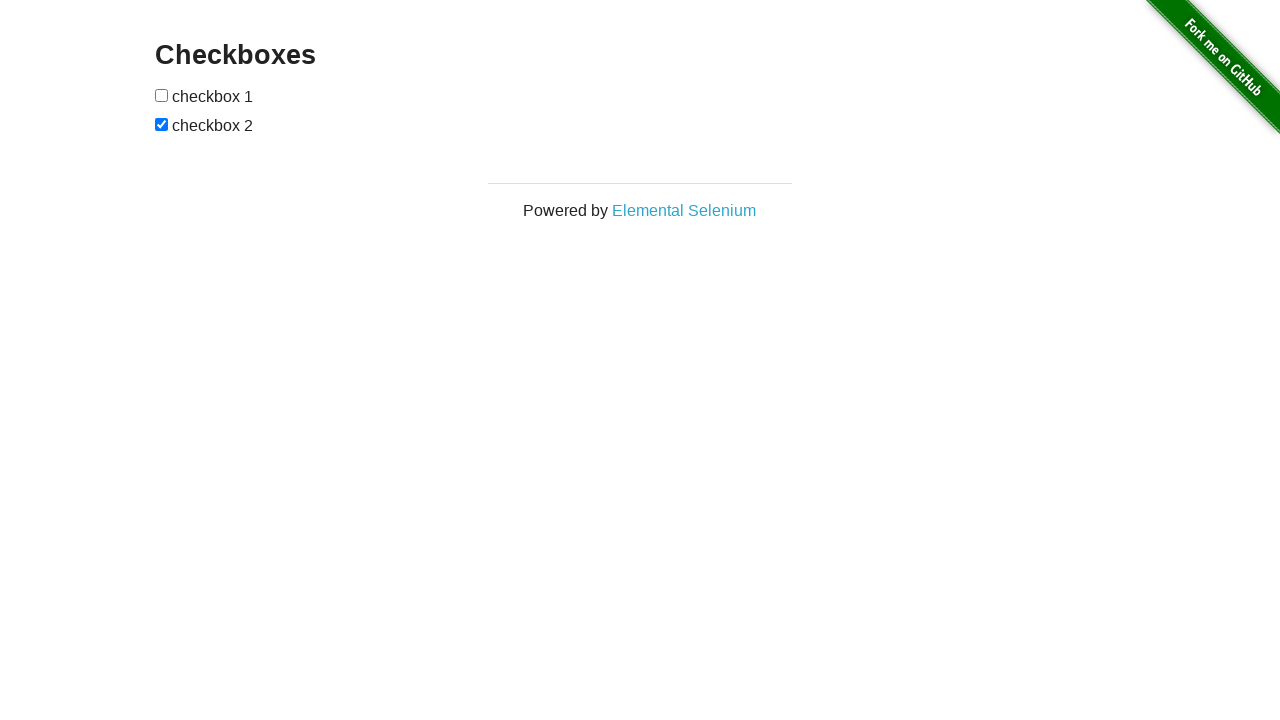

Verified second checkbox is checked initially
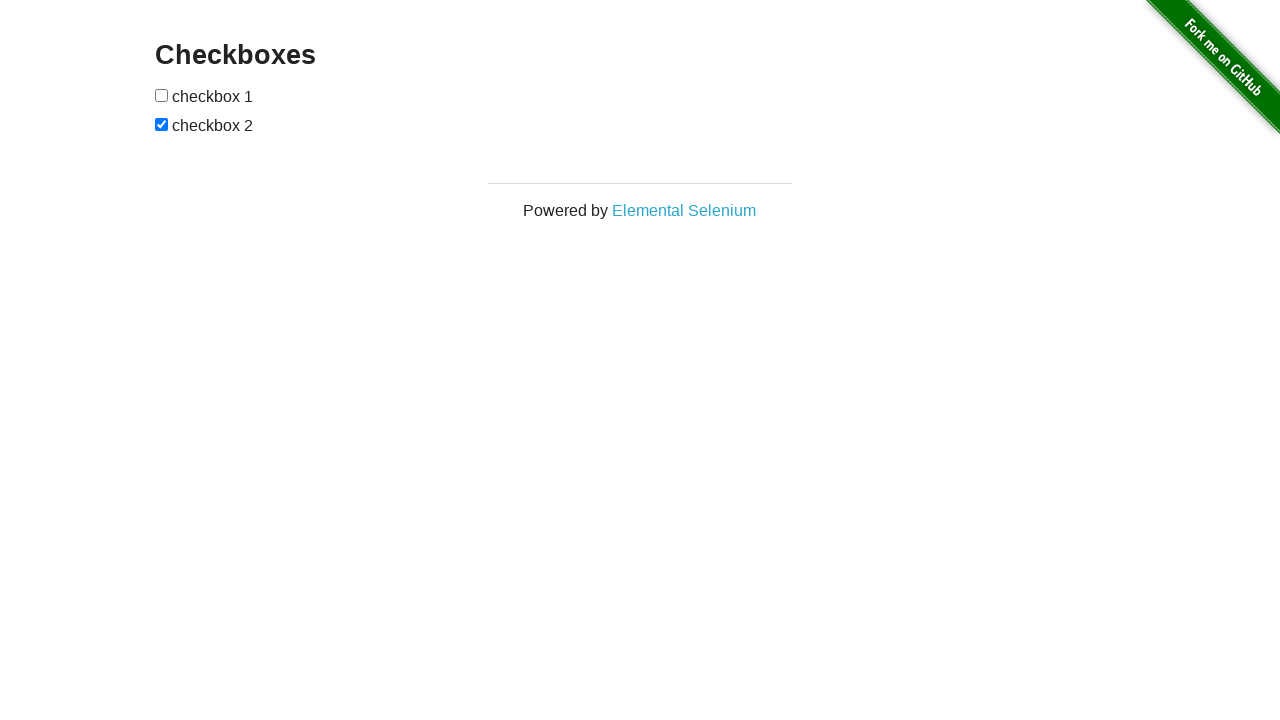

Clicked first checkbox to check it at (162, 95) on #checkboxes input[type='checkbox'] >> nth=0
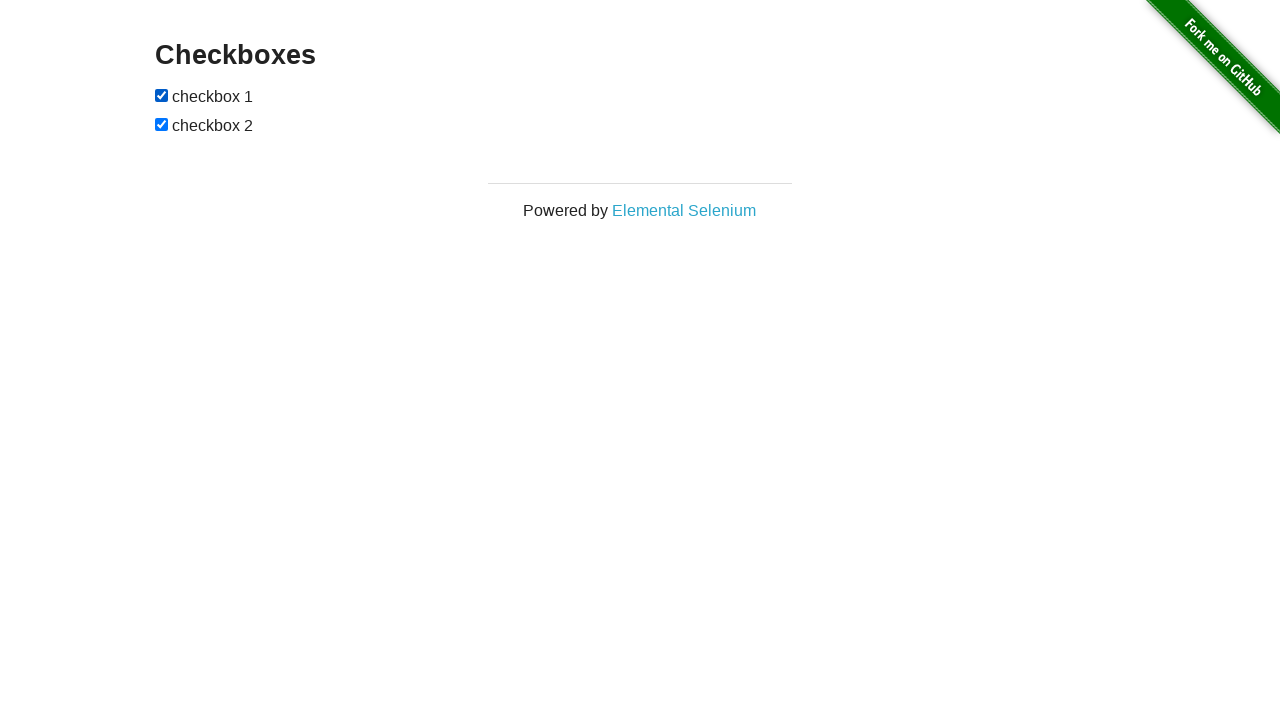

Verified first checkbox is now checked
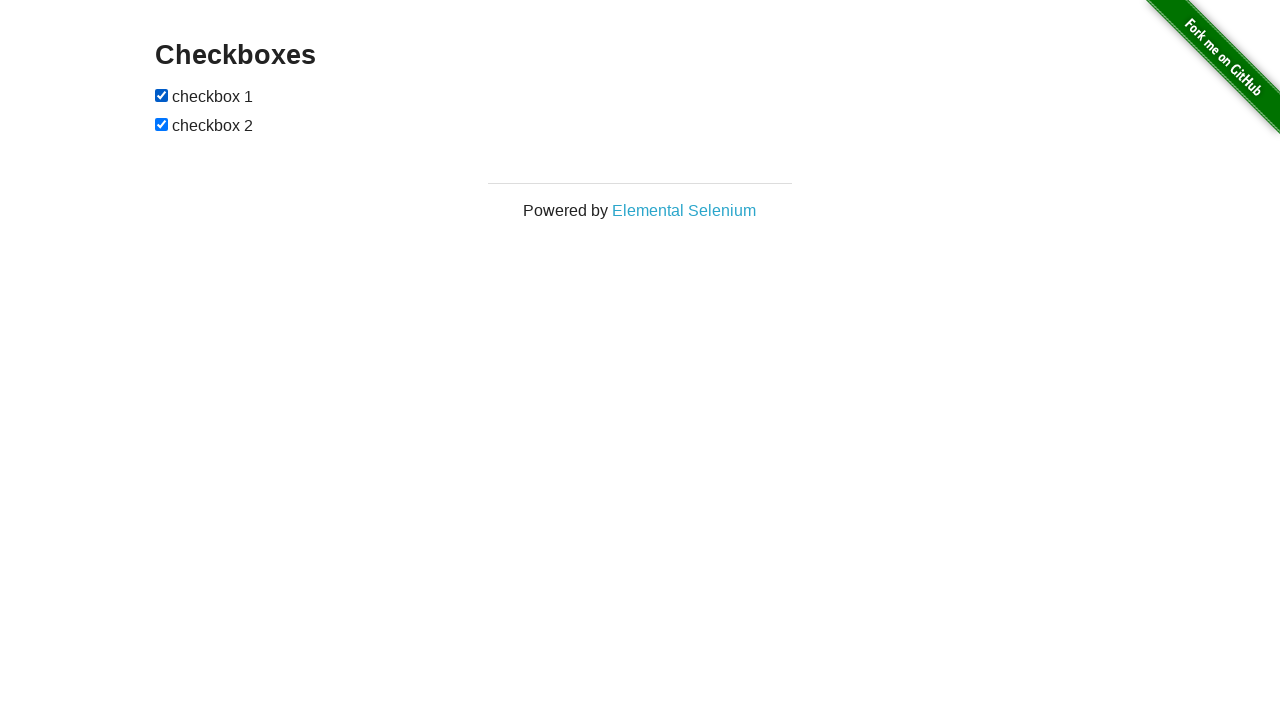

Clicked second checkbox to uncheck it at (162, 124) on #checkboxes input[type='checkbox'] >> nth=1
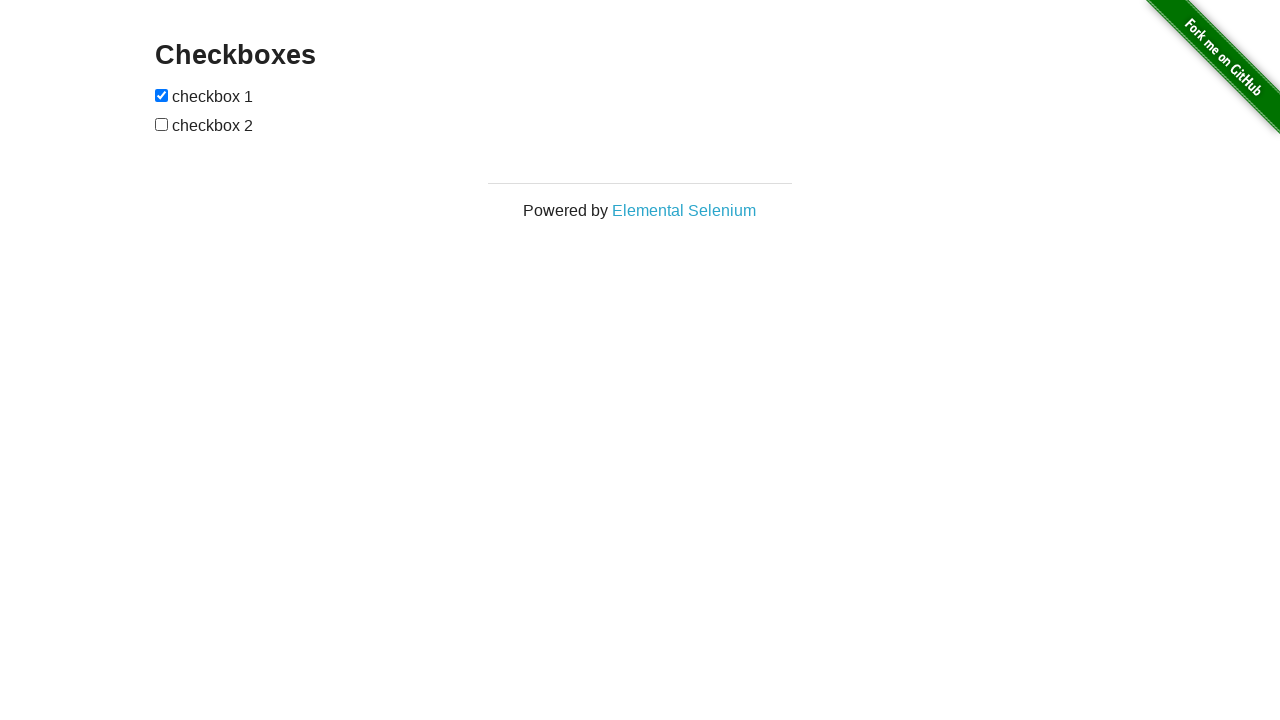

Verified second checkbox is now unchecked
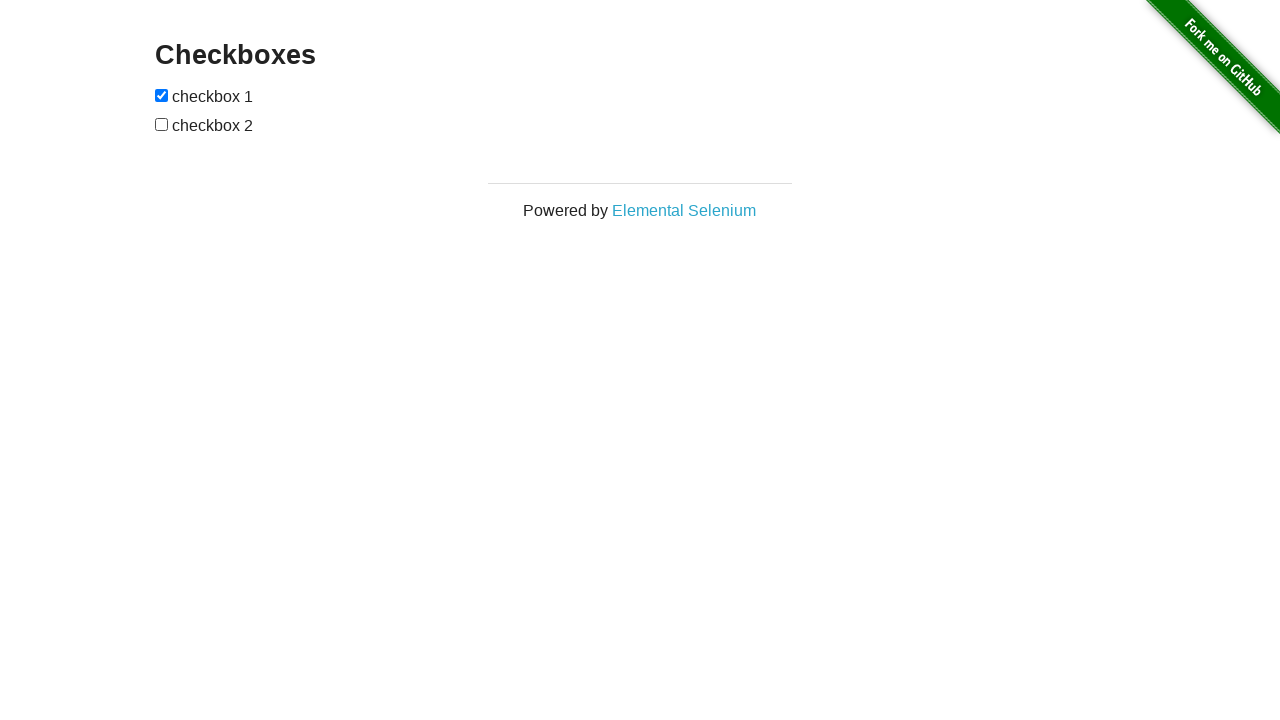

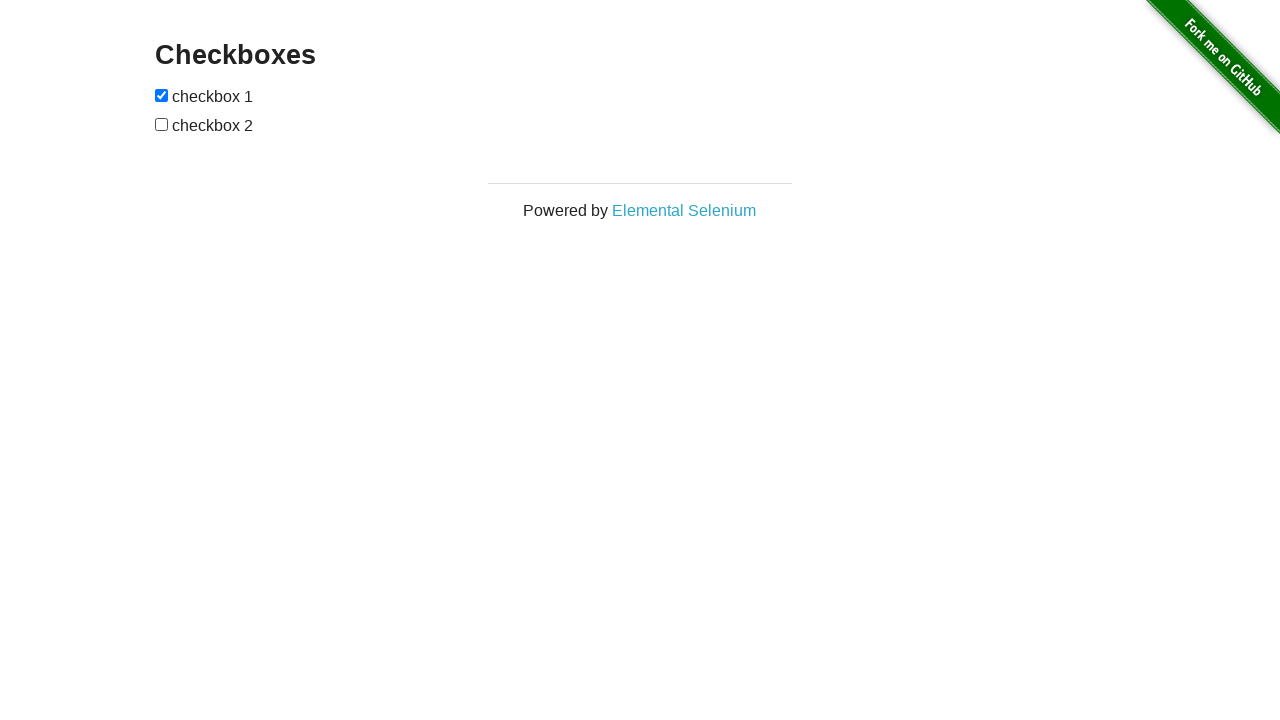